Tests that the Clear completed button displays correct text when items are completed.

Starting URL: https://demo.playwright.dev/todomvc

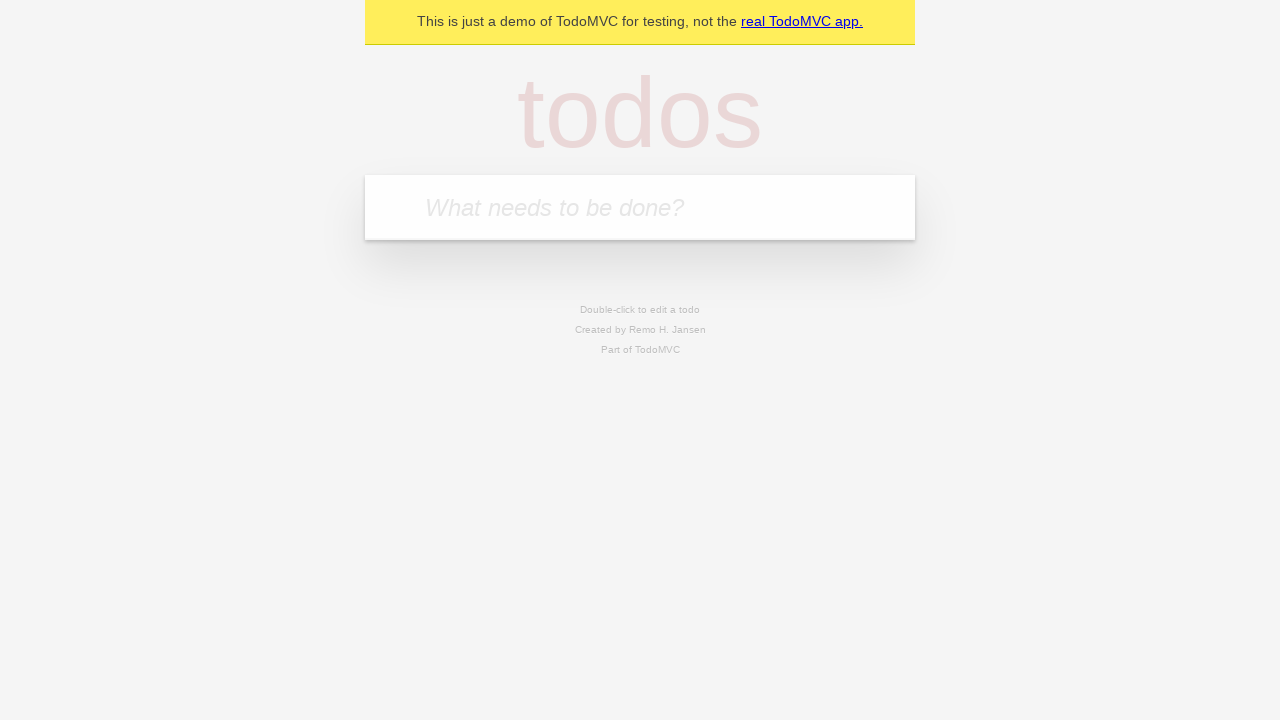

Located the todo input field
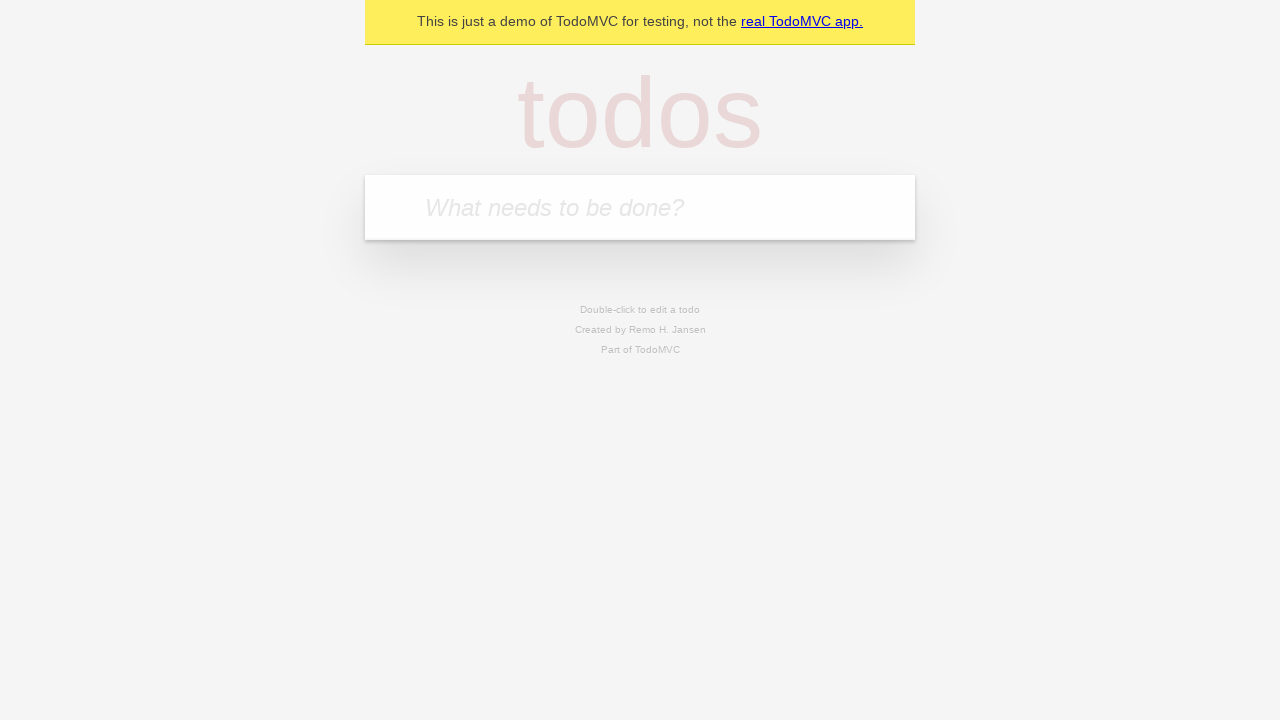

Filled first todo: 'buy some cheese' on internal:attr=[placeholder="What needs to be done?"i]
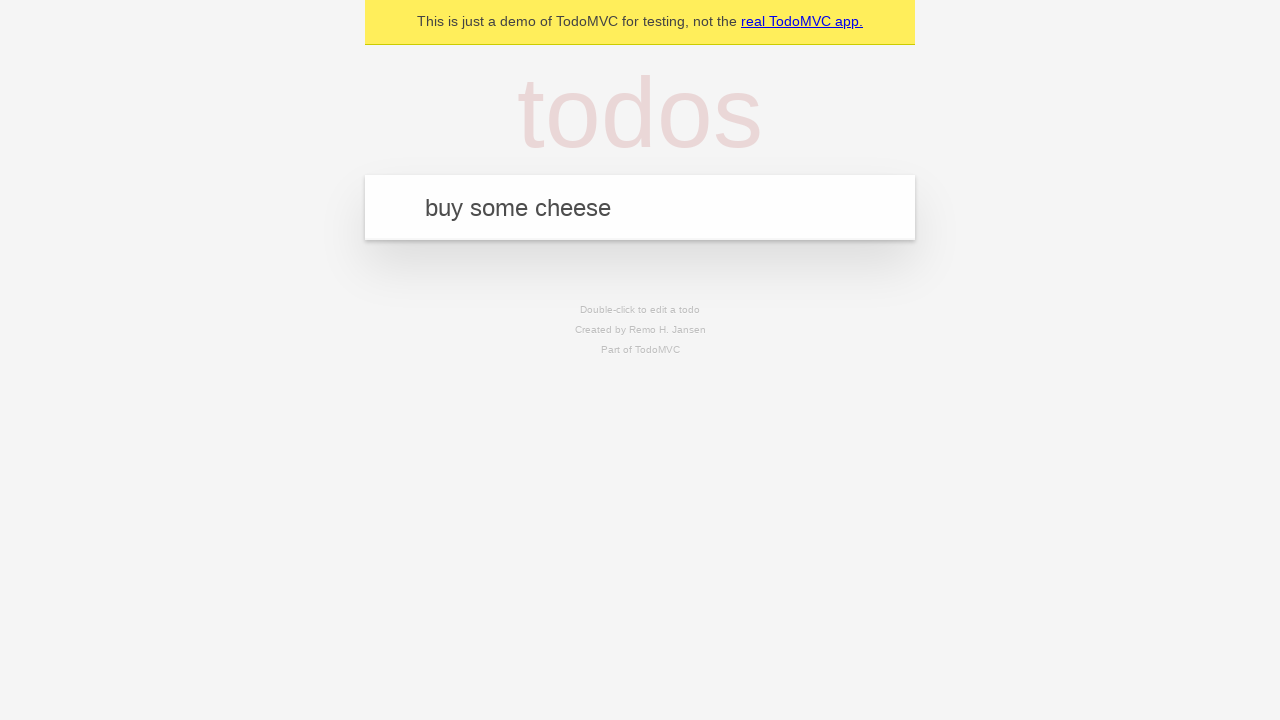

Pressed Enter to add first todo on internal:attr=[placeholder="What needs to be done?"i]
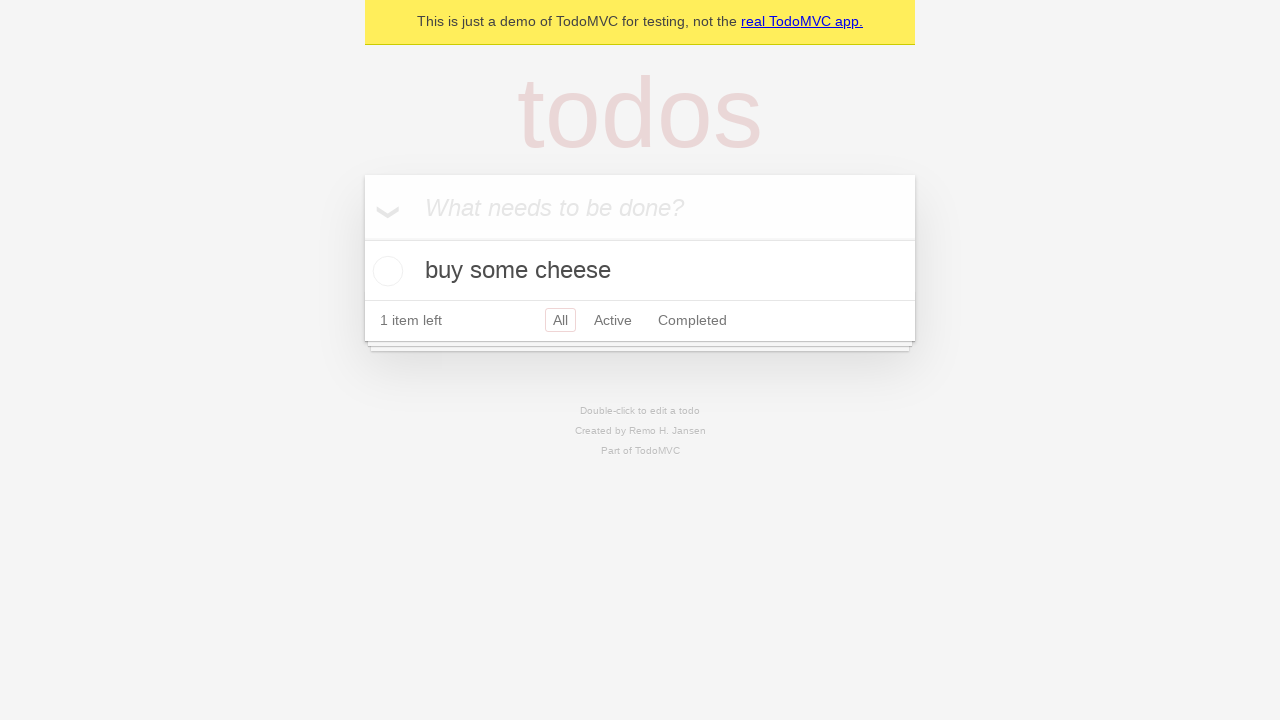

Filled second todo: 'feed the cat' on internal:attr=[placeholder="What needs to be done?"i]
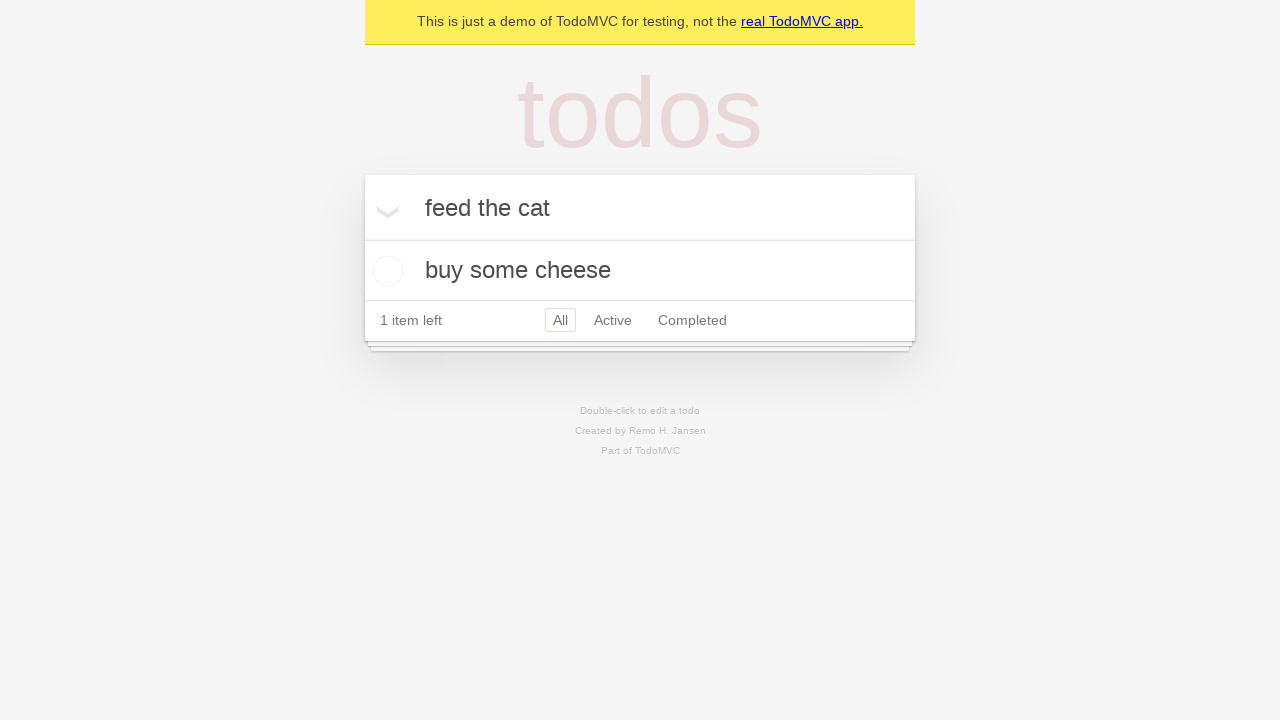

Pressed Enter to add second todo on internal:attr=[placeholder="What needs to be done?"i]
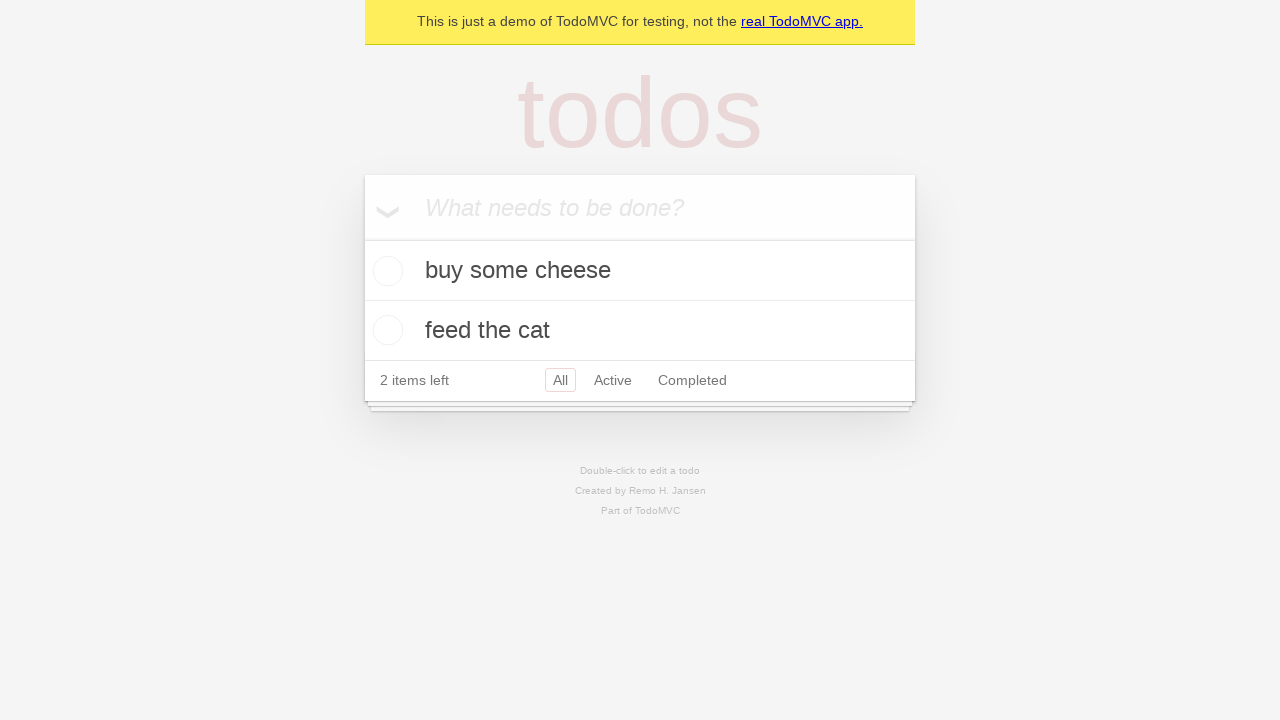

Filled third todo: 'book a doctors appointment' on internal:attr=[placeholder="What needs to be done?"i]
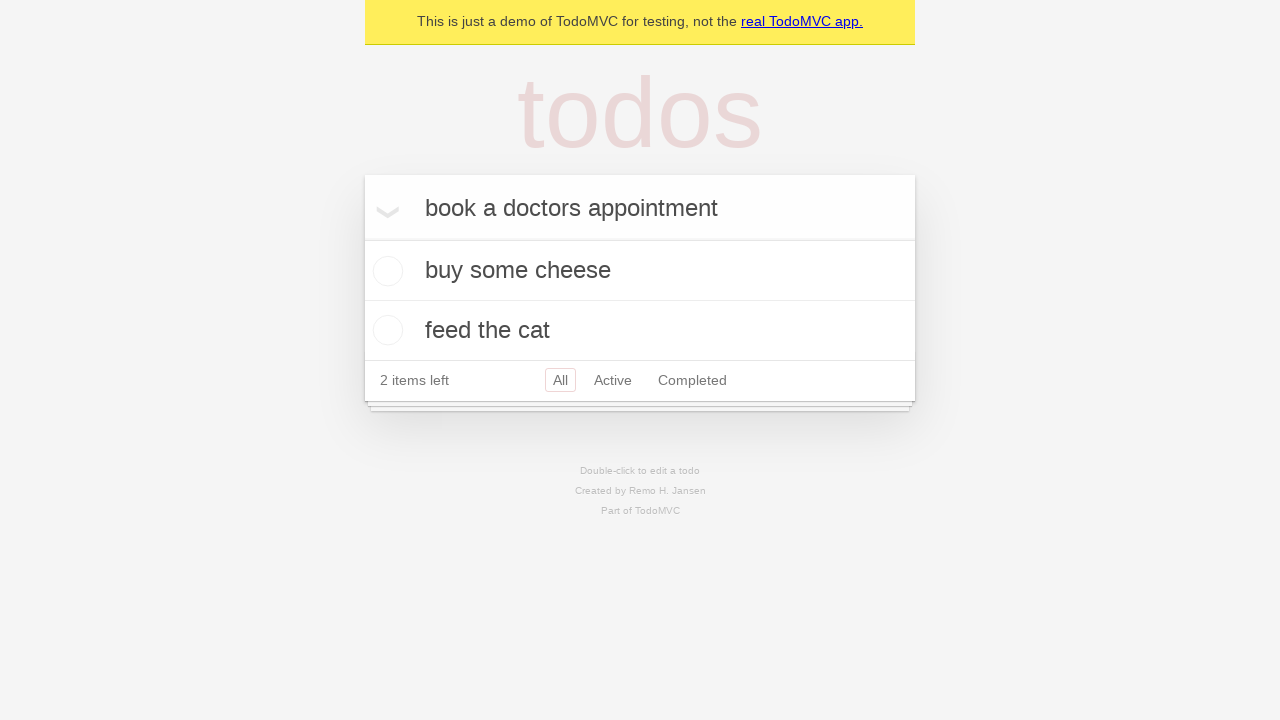

Pressed Enter to add third todo on internal:attr=[placeholder="What needs to be done?"i]
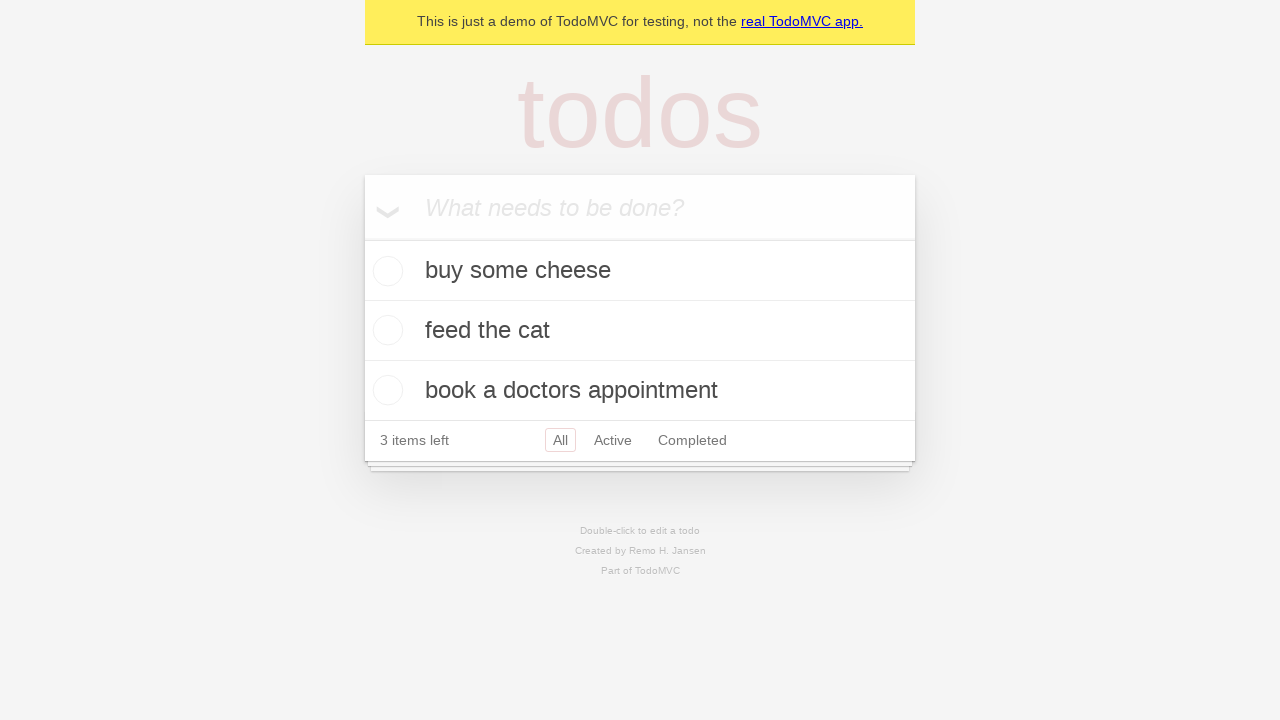

All three todos loaded and visible
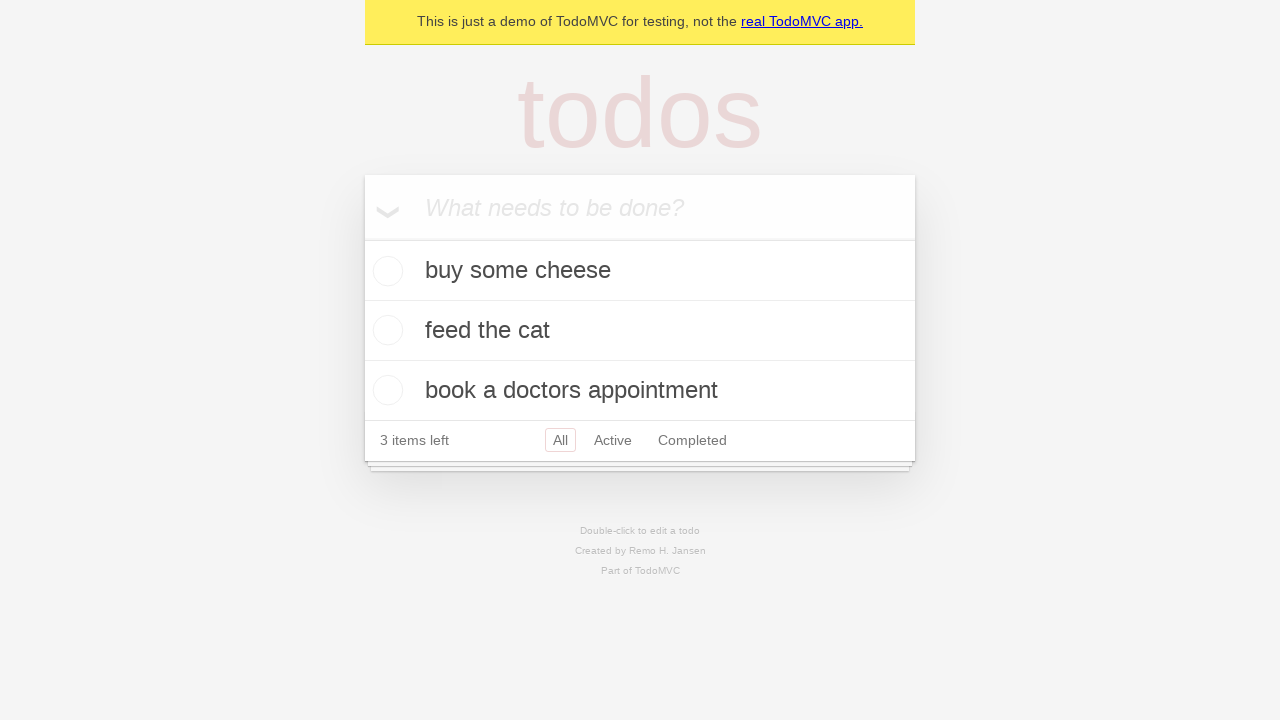

Checked the first todo item as completed at (385, 271) on .todo-list li .toggle >> nth=0
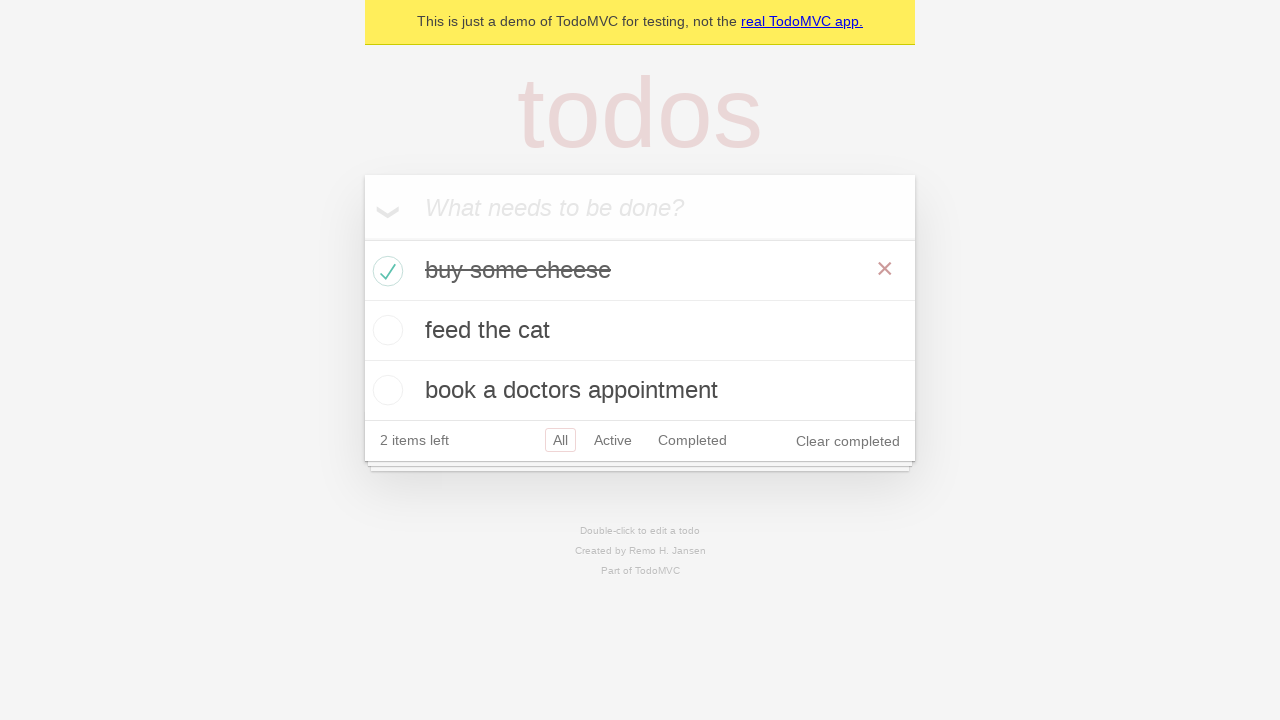

Clear completed button is now visible
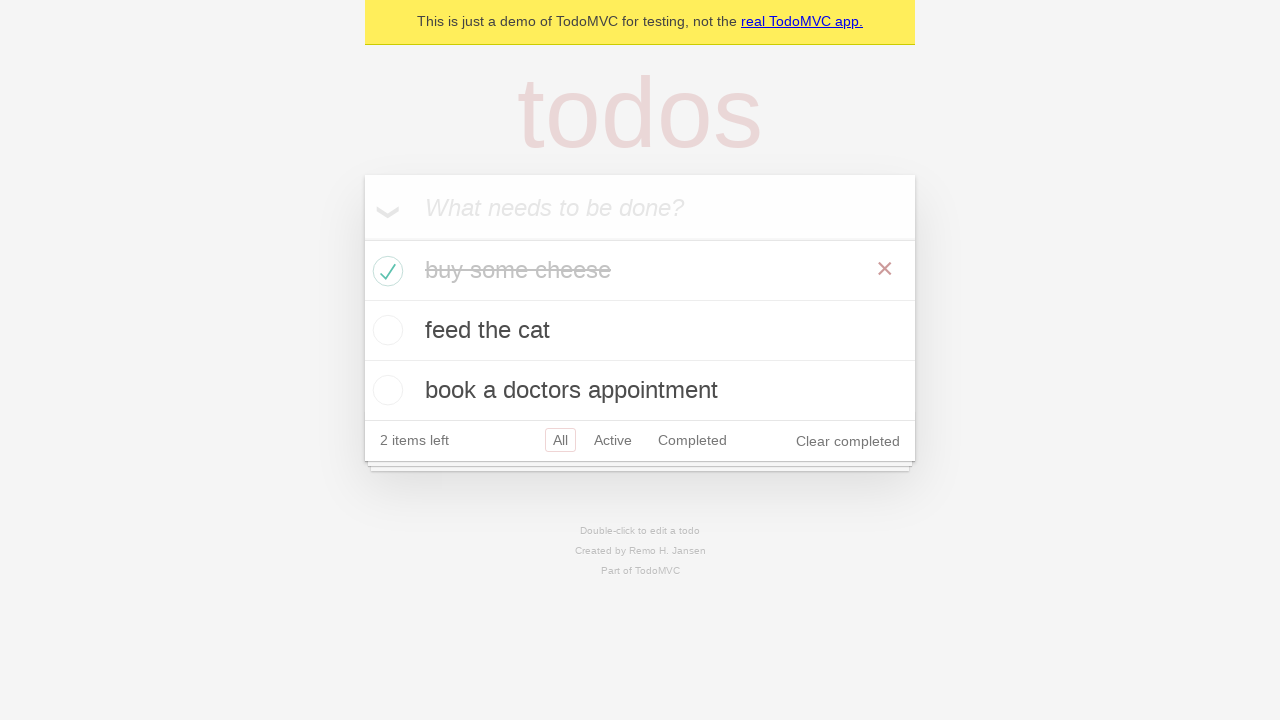

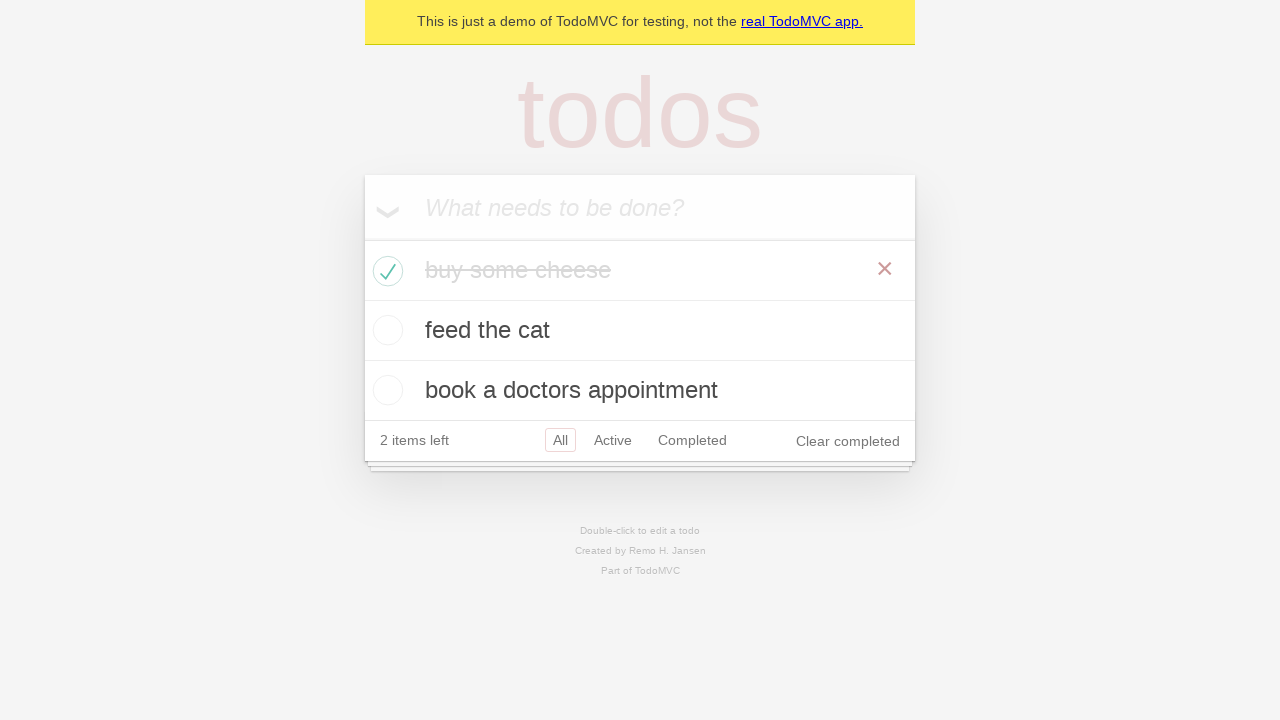